Navigates to a test blog page and scrolls down to a specific position on the page

Starting URL: https://omayo.blogspot.com/

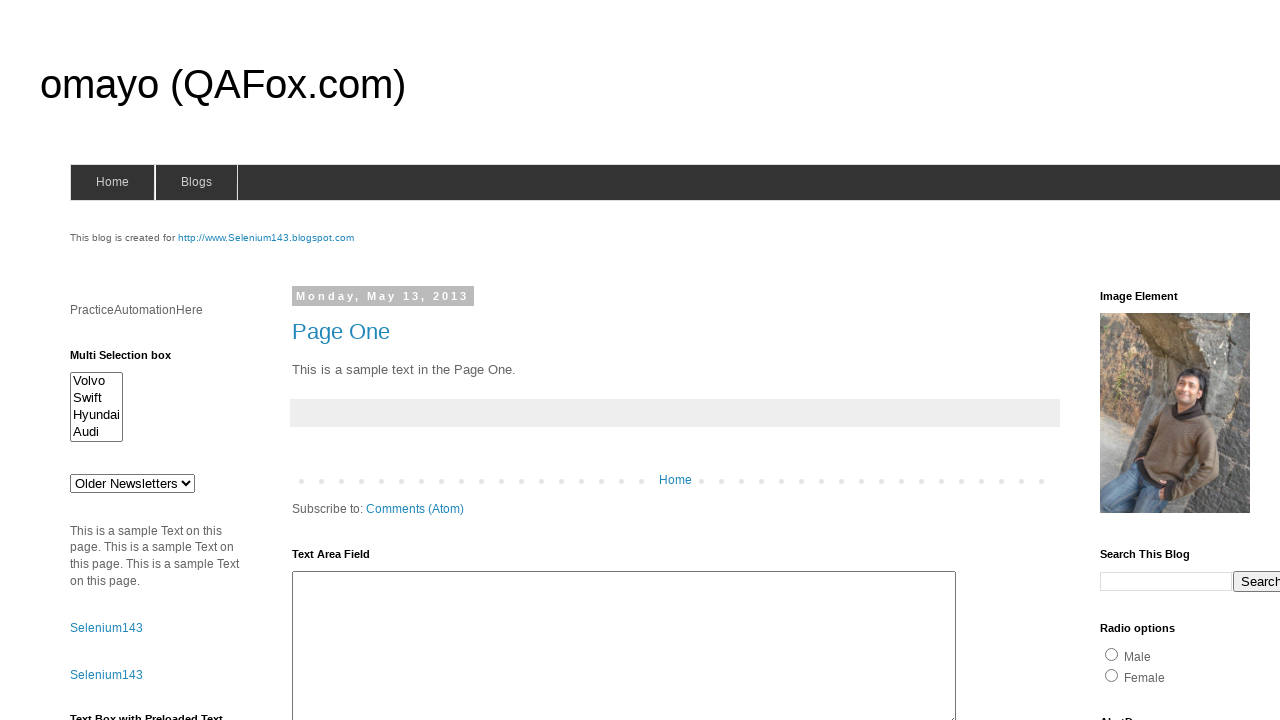

Scrolled page down to 2499 pixels from top
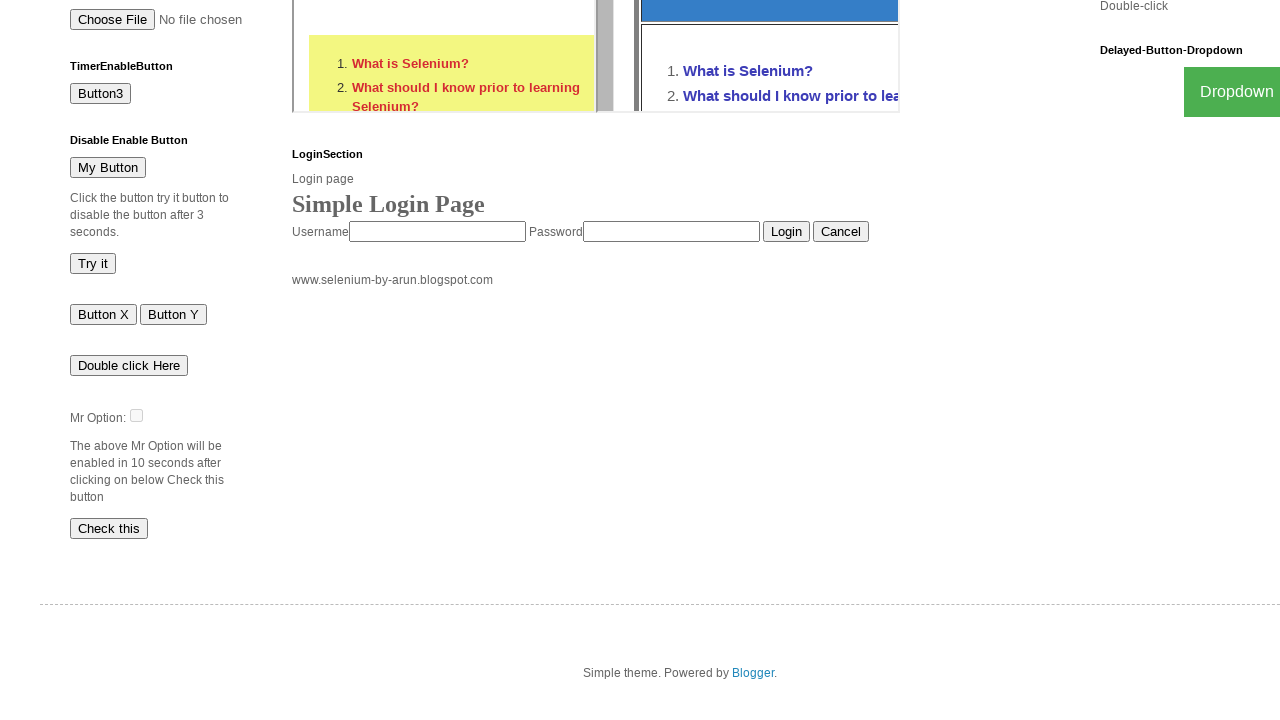

Waited 1 second for scroll to complete
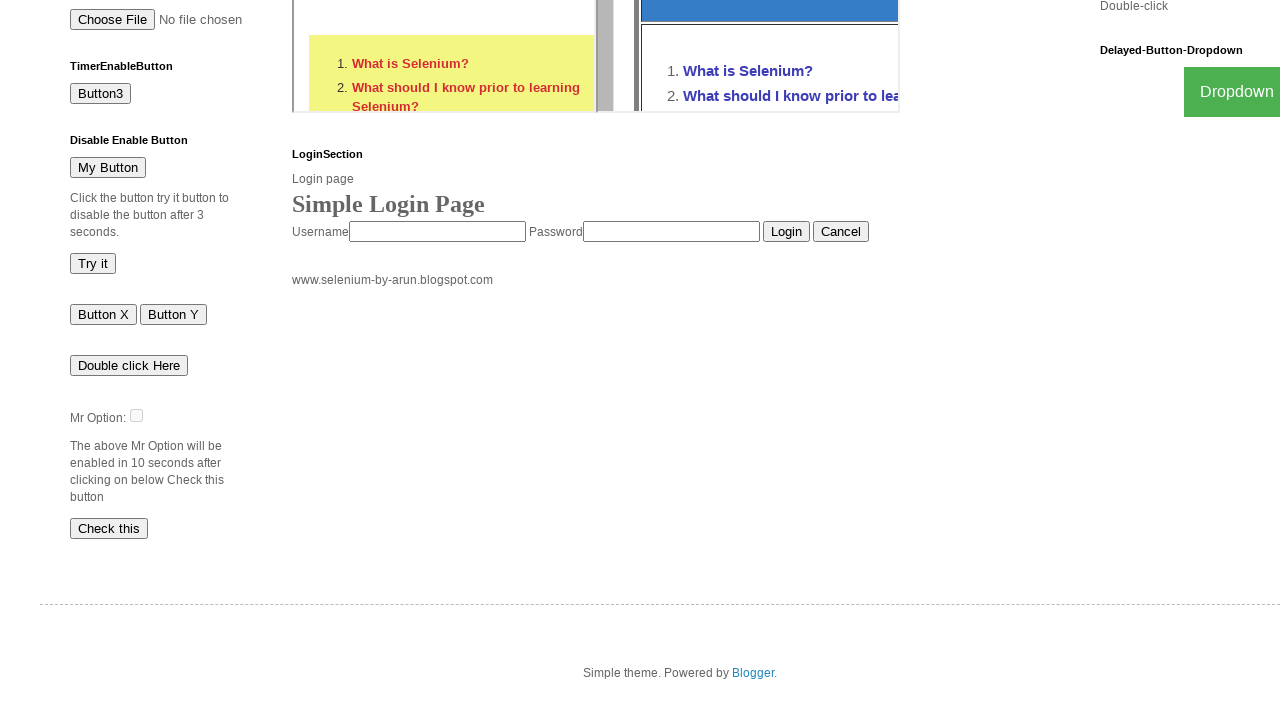

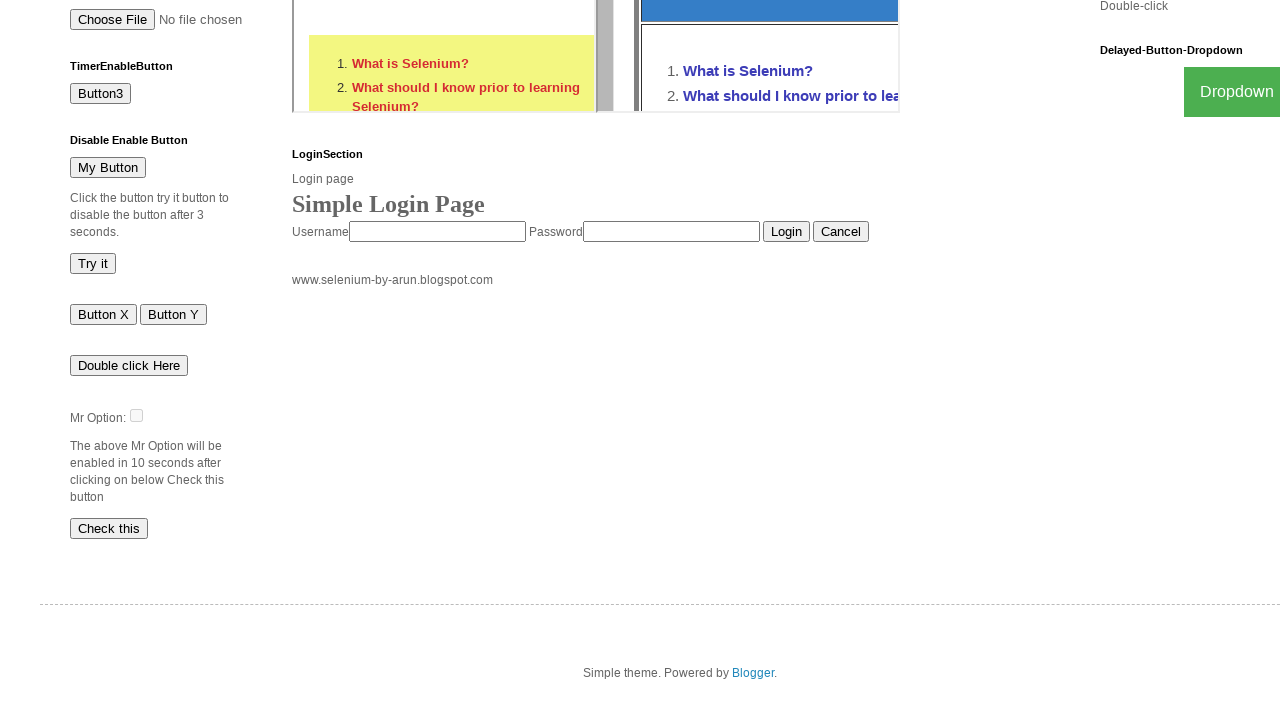